Tests clearing text fields and entering text in a textarea on the omayo blog test page, then checks if a button is enabled

Starting URL: https://omayo.blogspot.com/

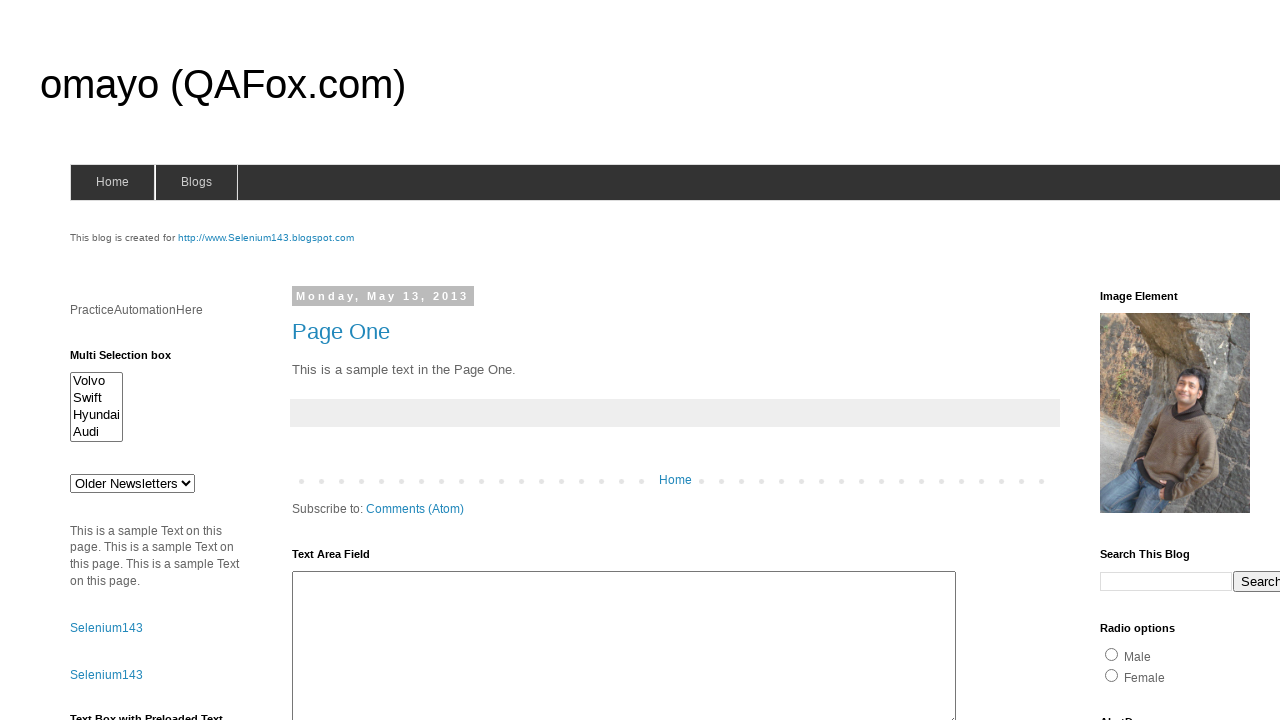

Cleared text from textbox1 on #textbox1
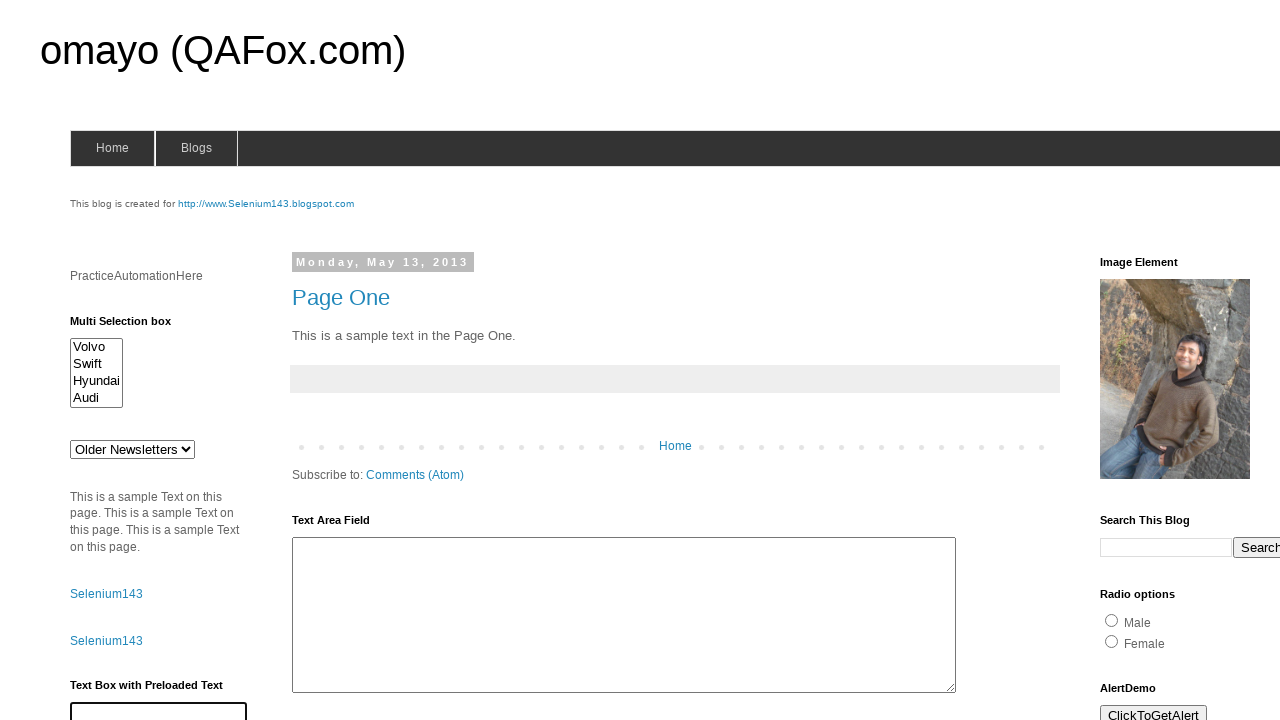

Filled textarea with multi-line text 'manohar\nkalahasti' on #ta1
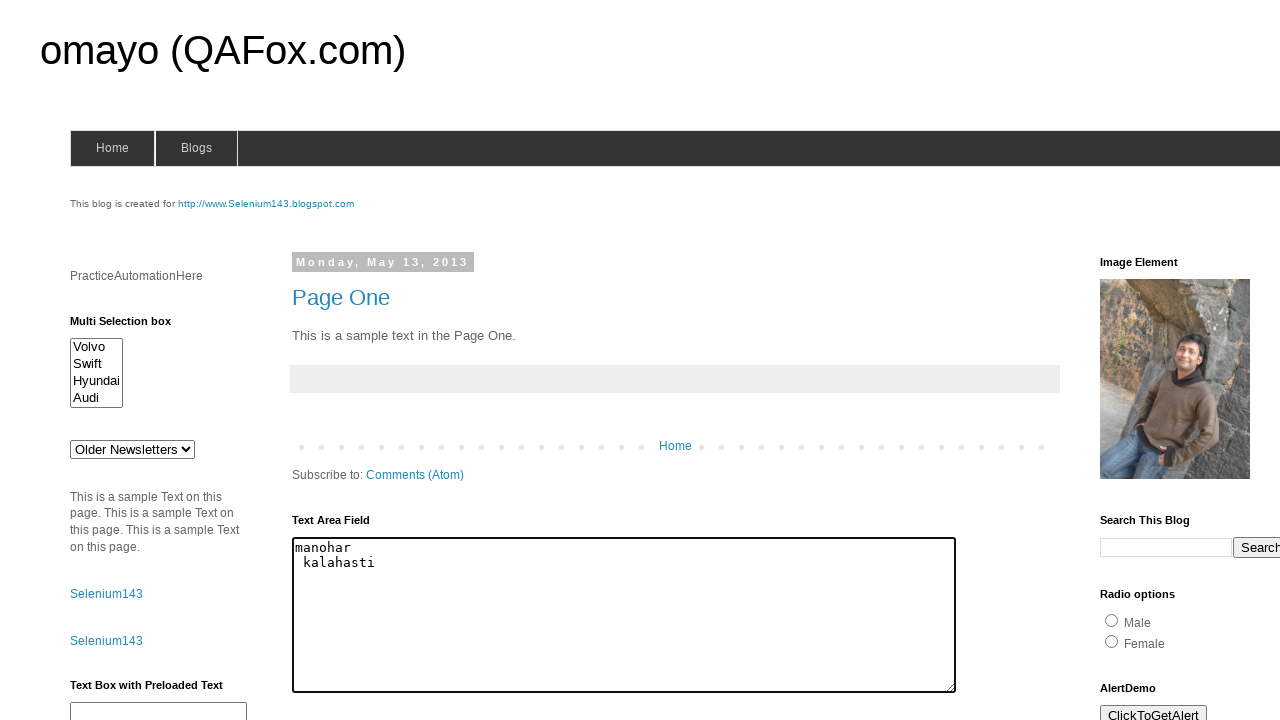

Checked button enabled status: False
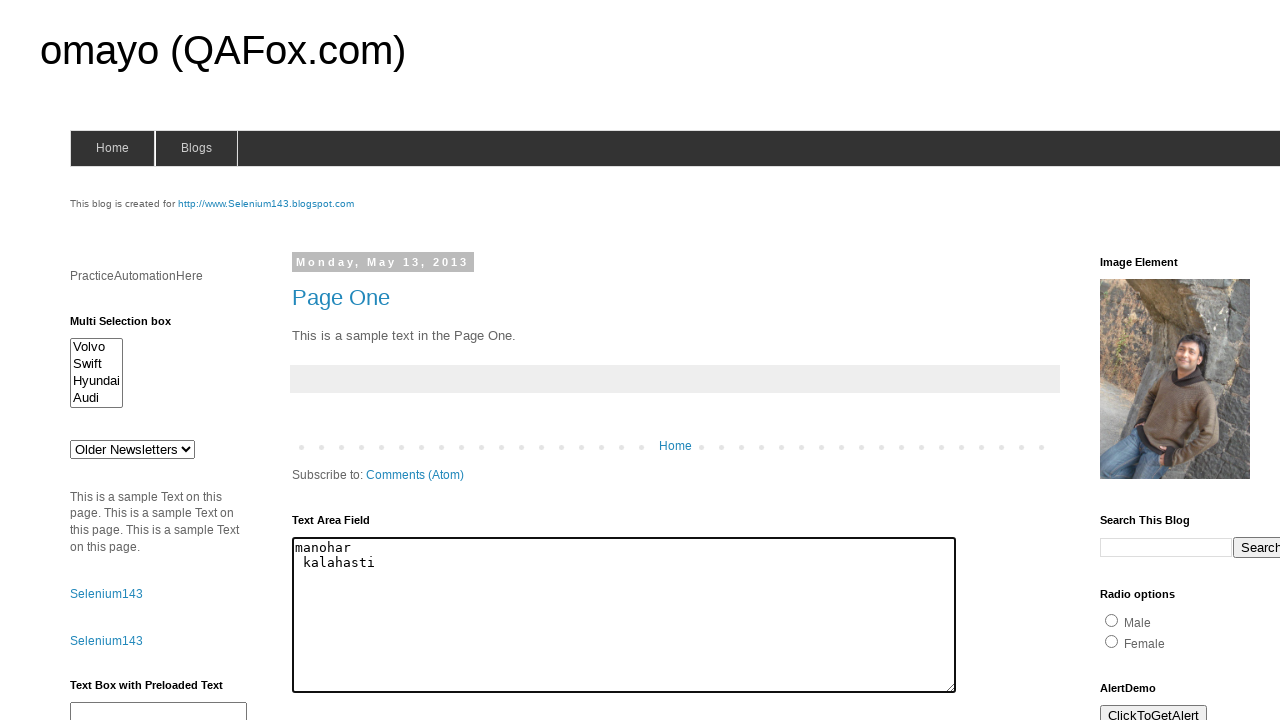

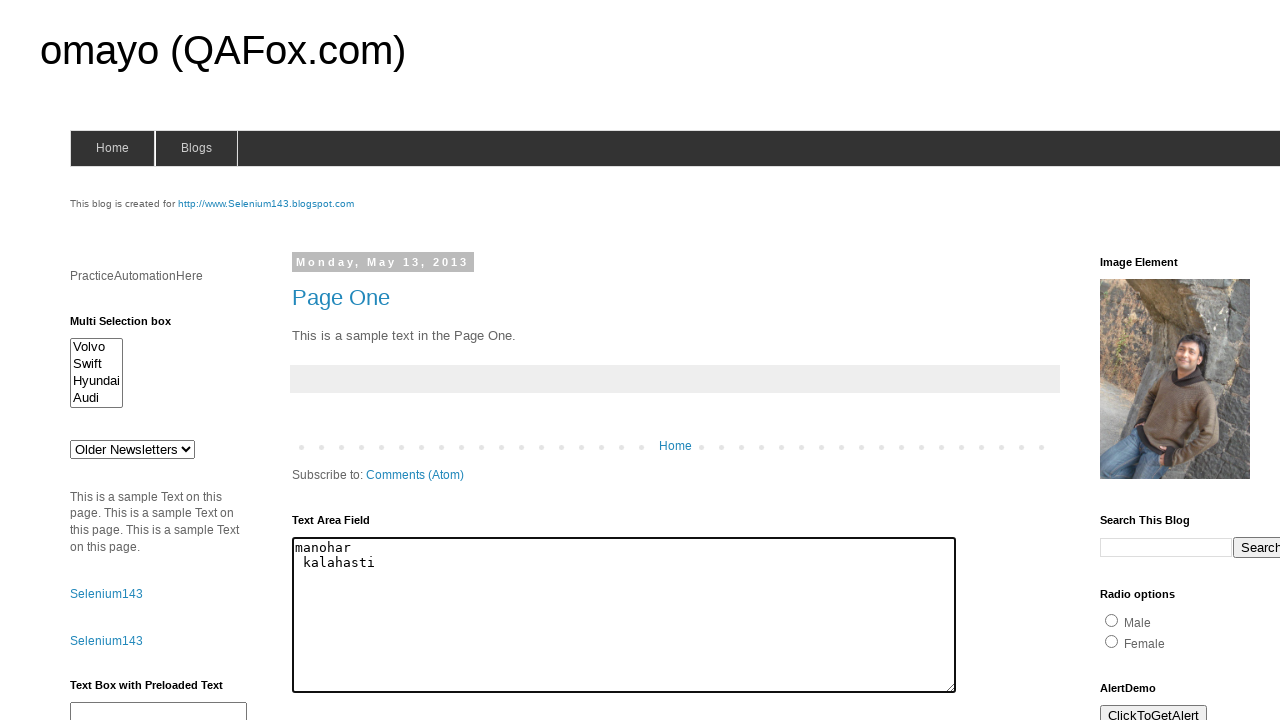